Tests keyboard events functionality by typing text and pressing Enter on a keyboard events demo page, then verifies the resulting message is displayed.

Starting URL: https://training-support.net/webelements/keyboard-events

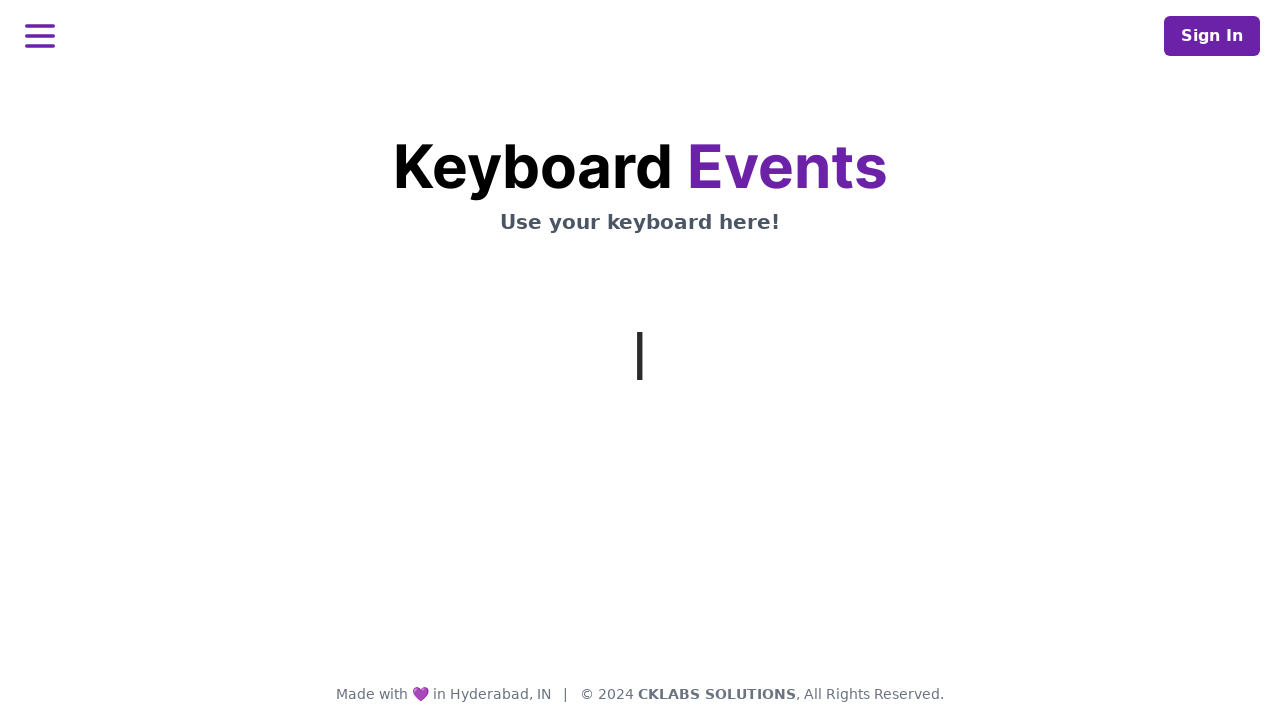

Typed 'This is coming from Selenium' using keyboard
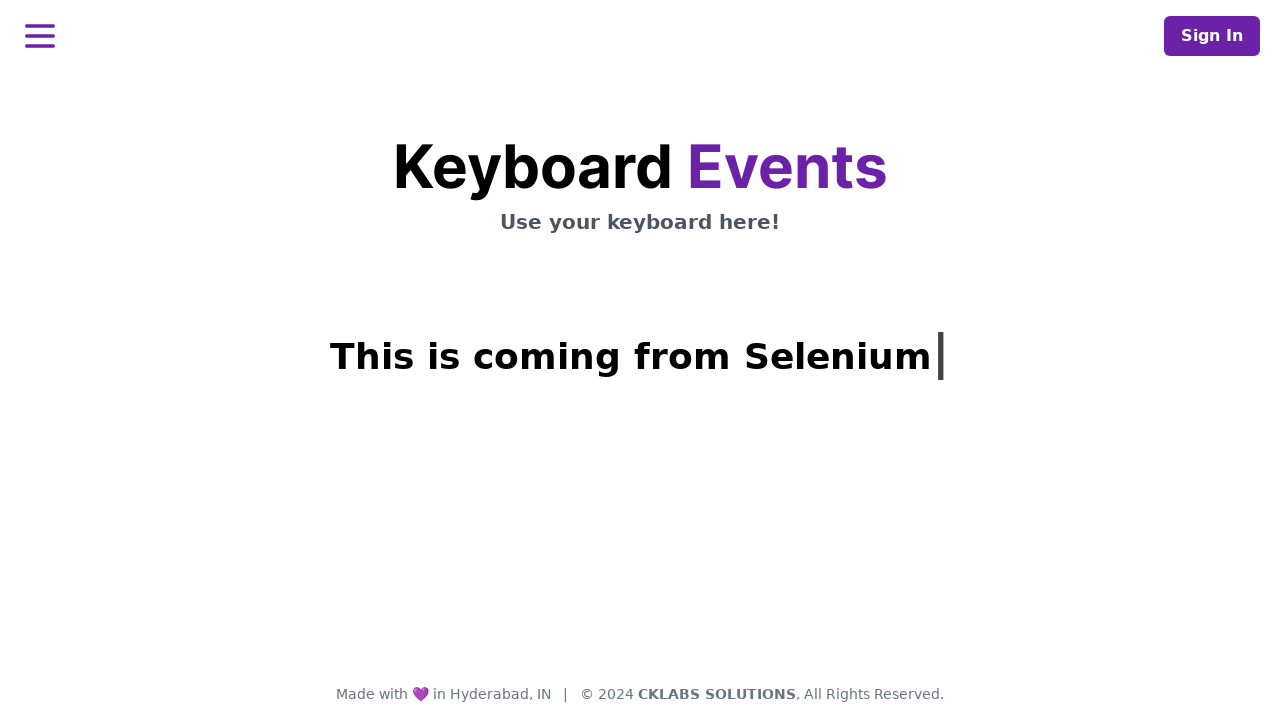

Pressed Enter key
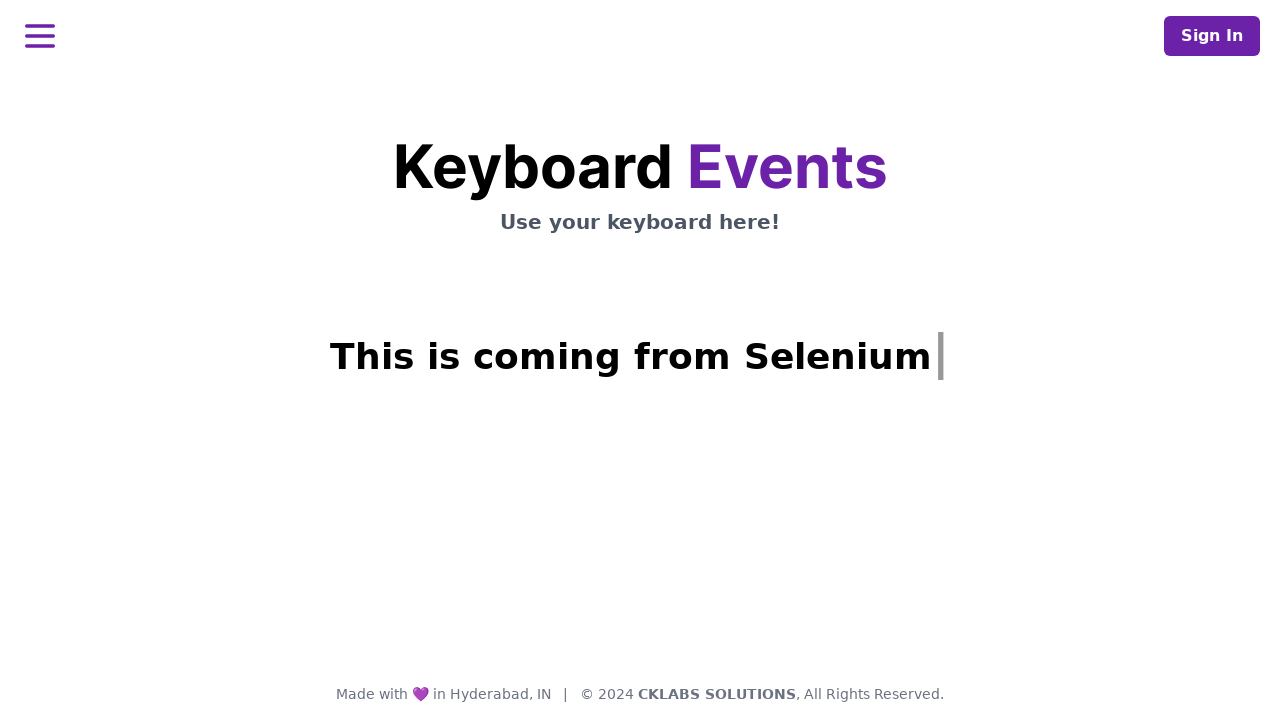

Verified message heading appeared on page
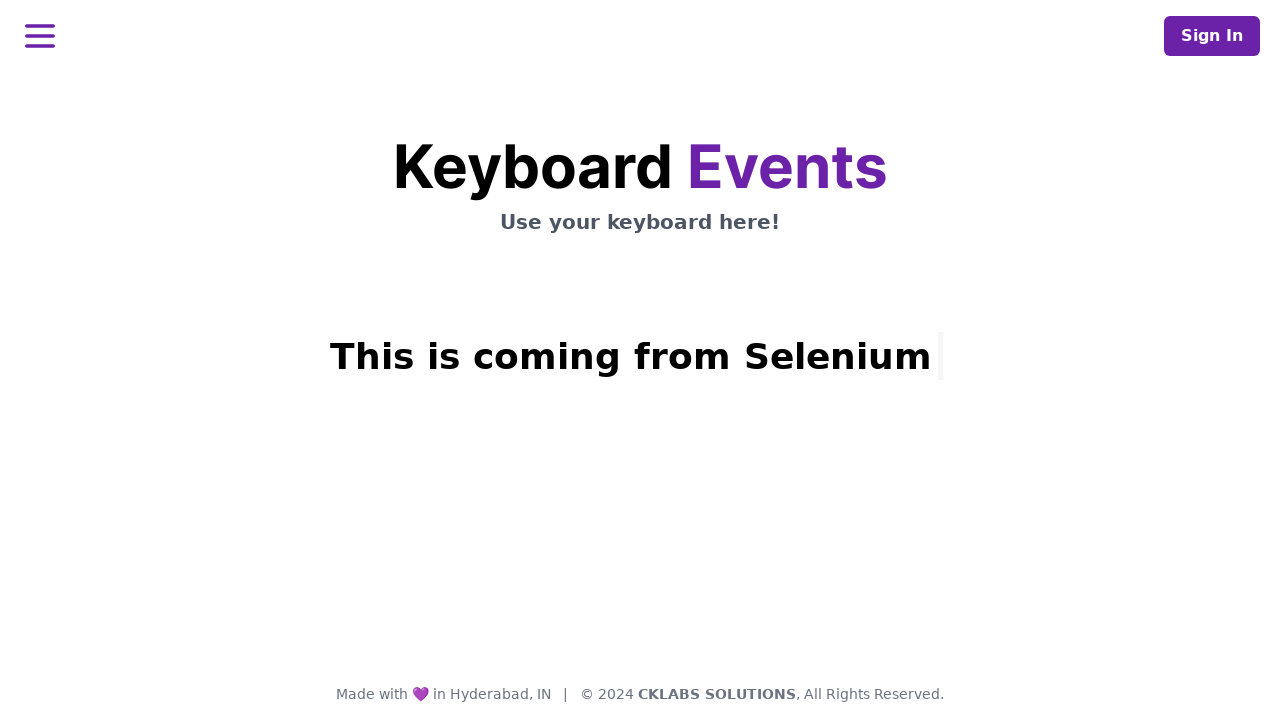

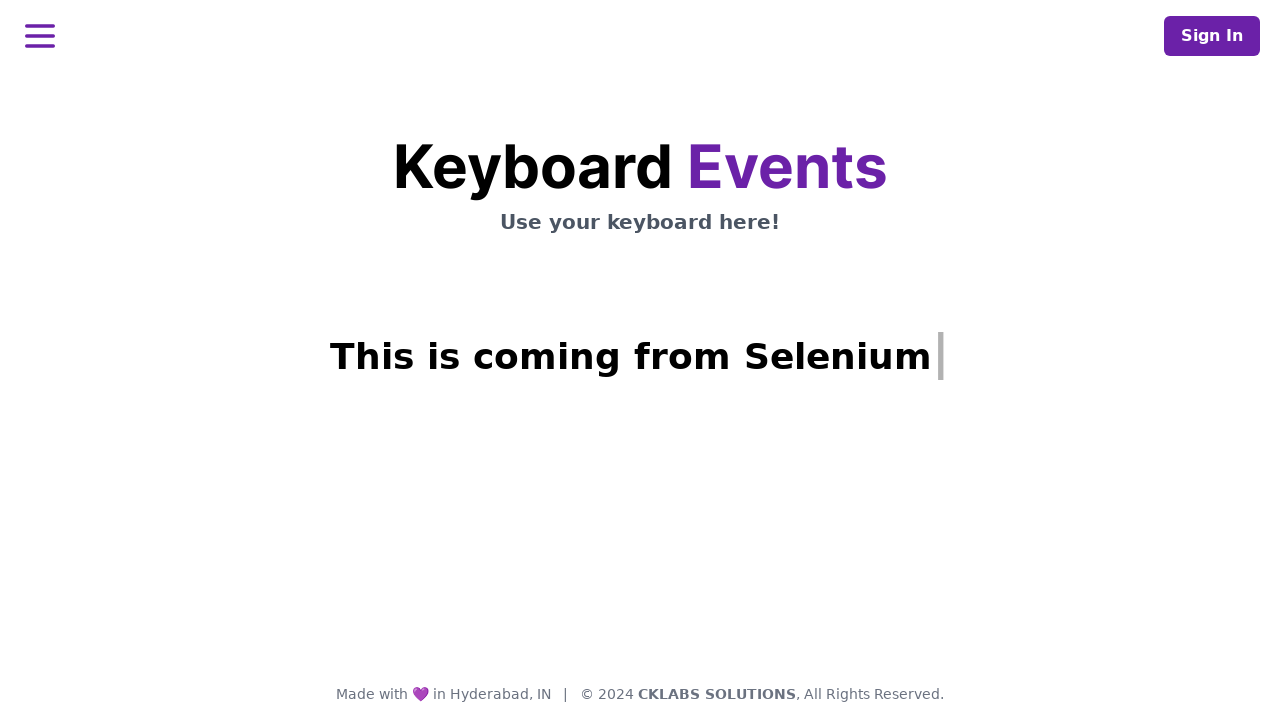